Tests that clicking the close button on the error message hides the error notification.

Starting URL: https://www.saucedemo.com/

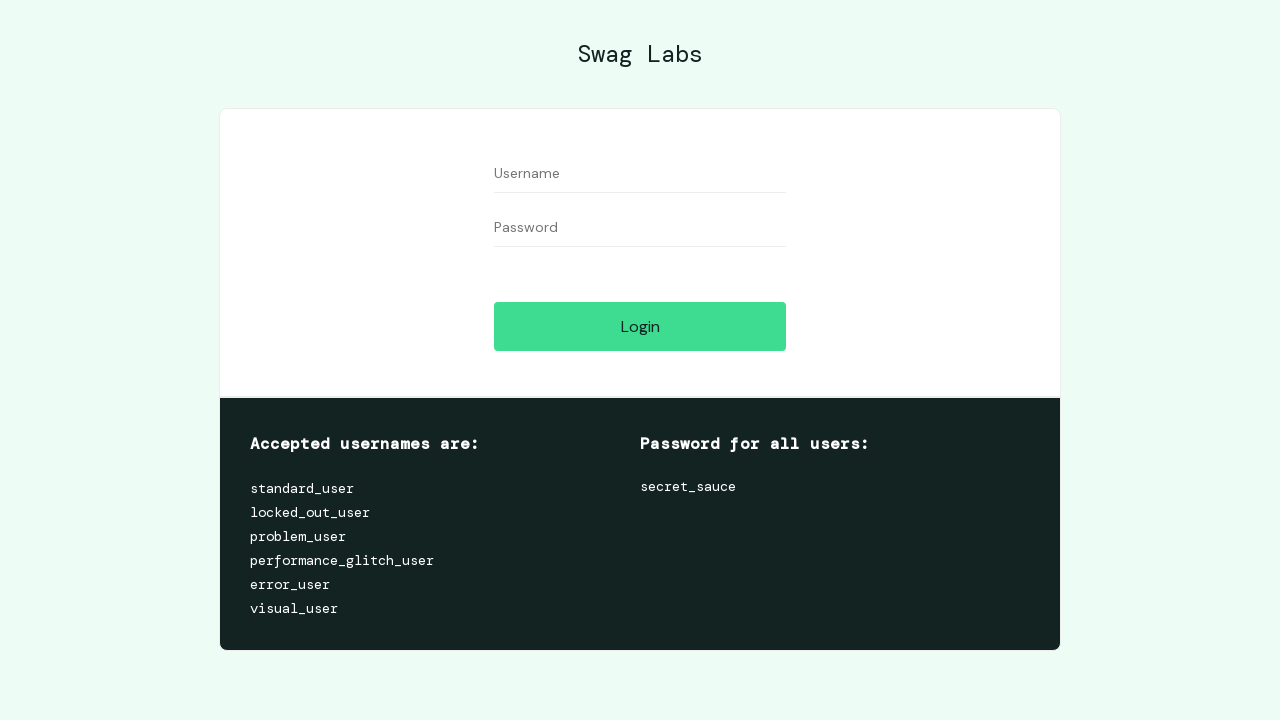

Clicked login button to trigger error at (640, 326) on #login-button
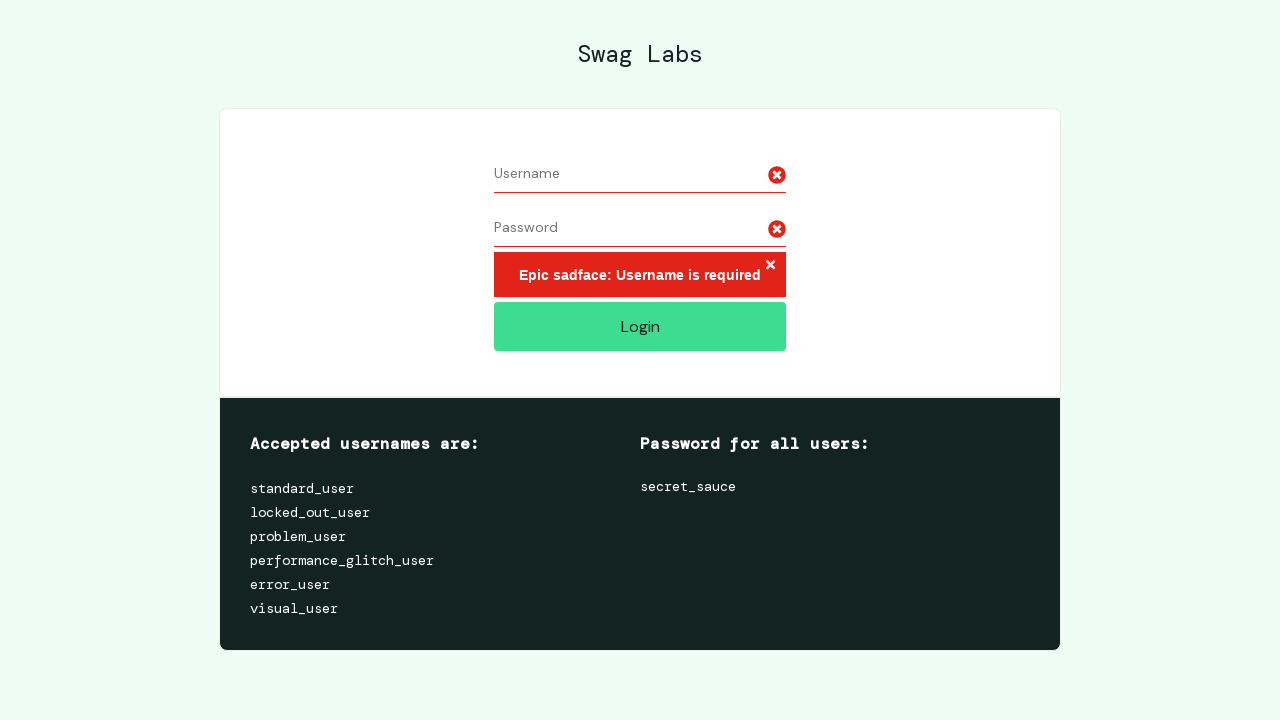

Error message is displayed
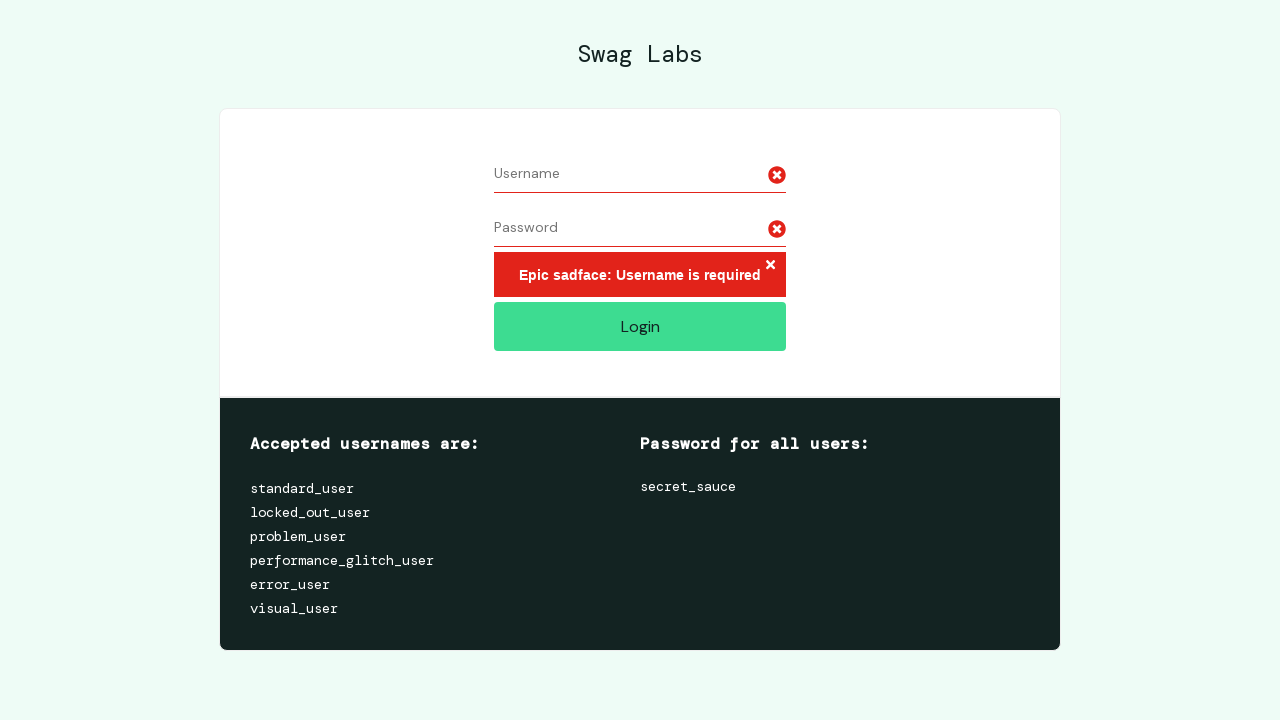

Clicked close button on error message at (770, 266) on .error-button
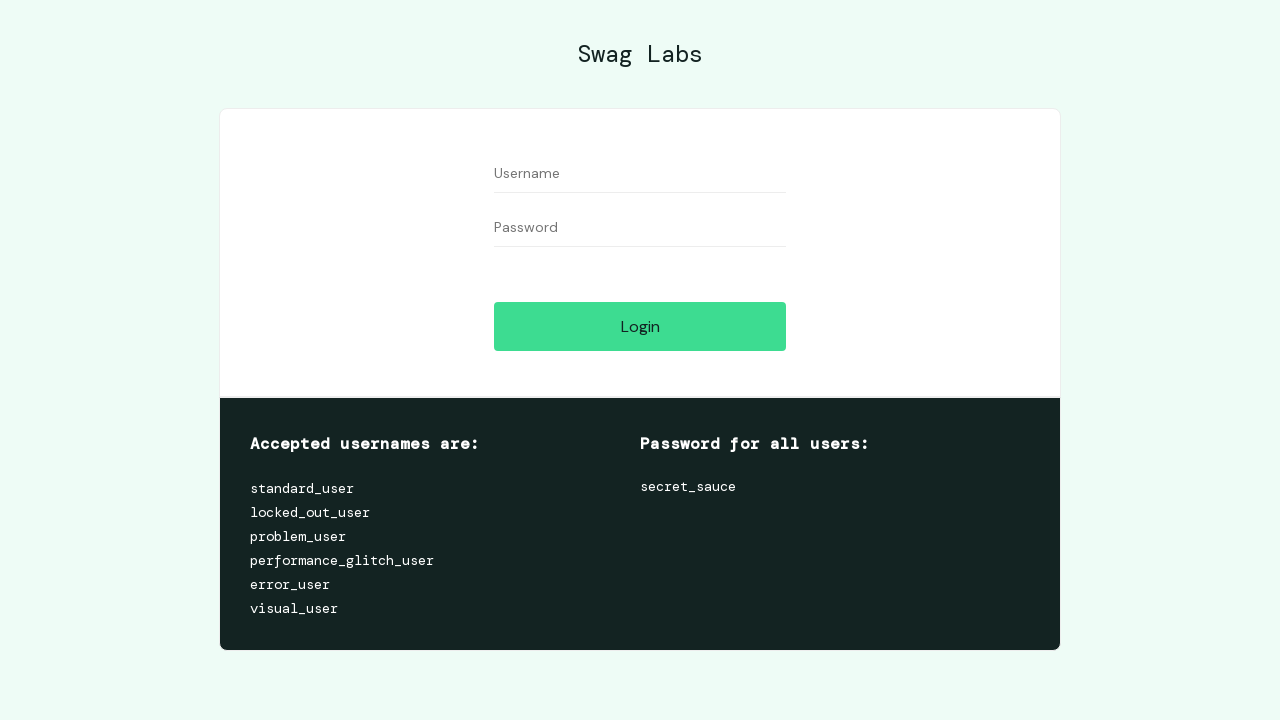

Error message is now hidden
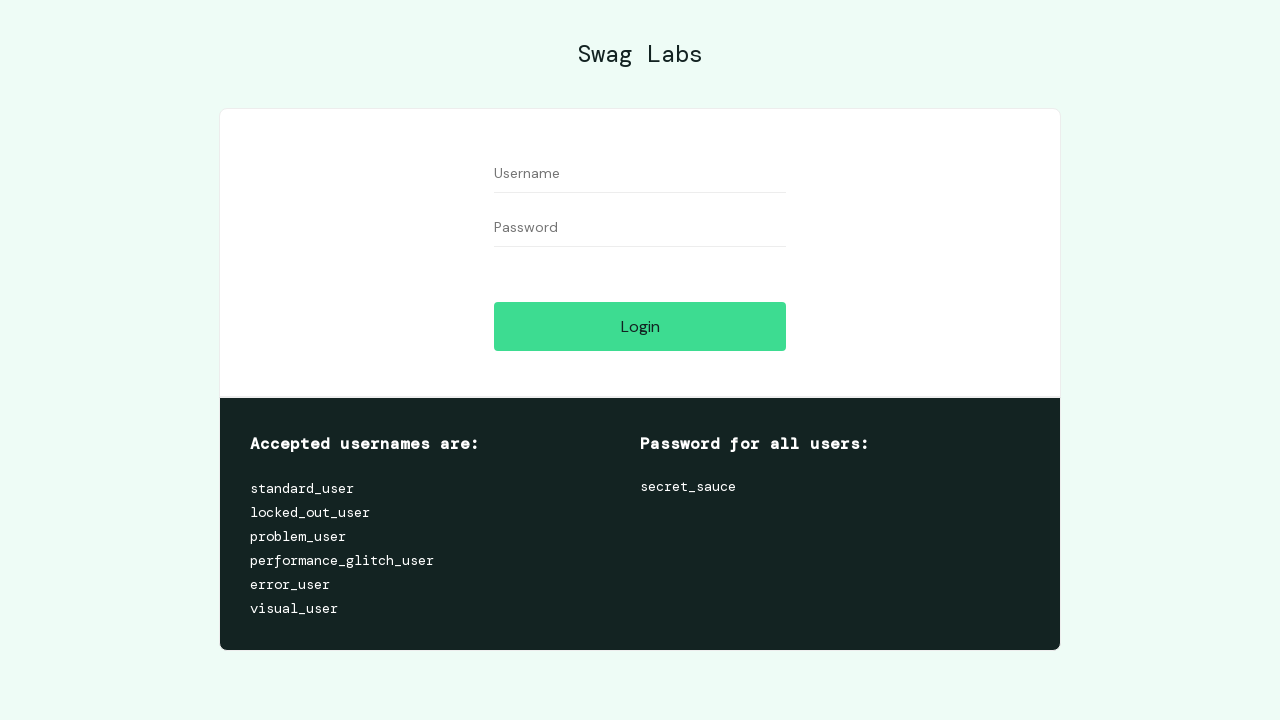

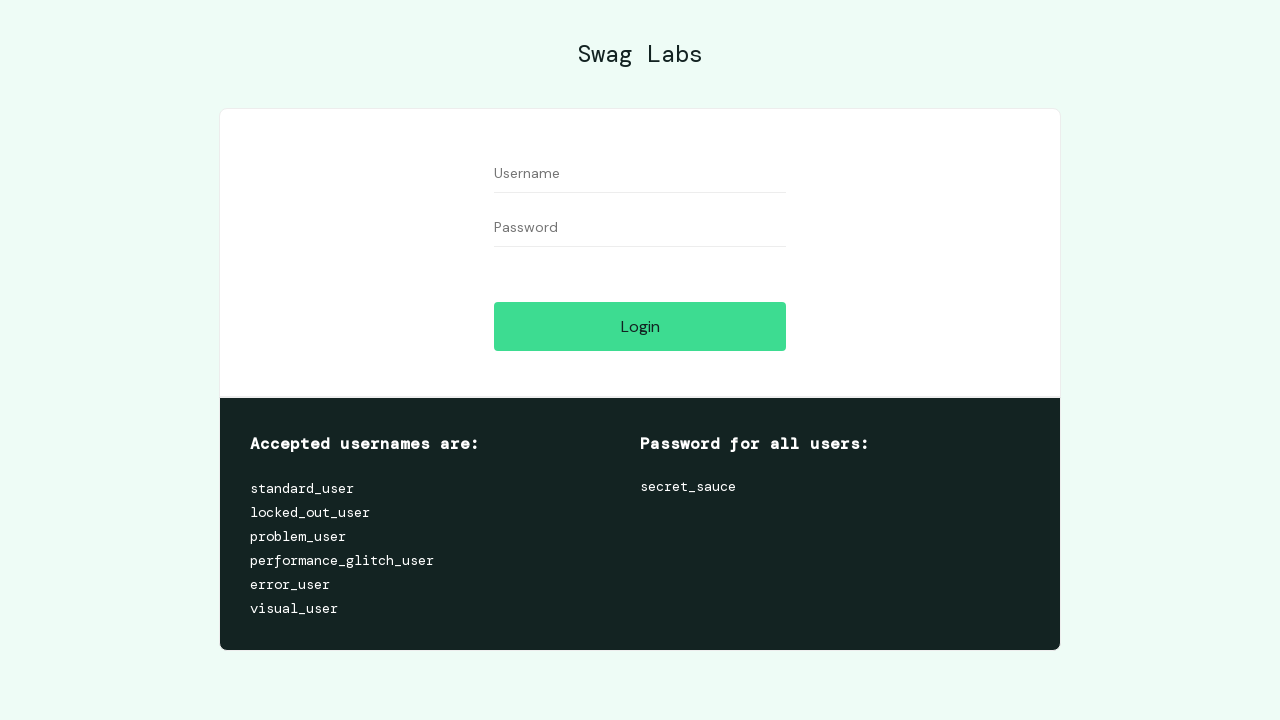